Tests implicit wait behavior by navigating to a loading images page and checking if the landscape image is displayed after it loads.

Starting URL: https://bonigarcia.dev/selenium-webdriver-java/loading-images.html

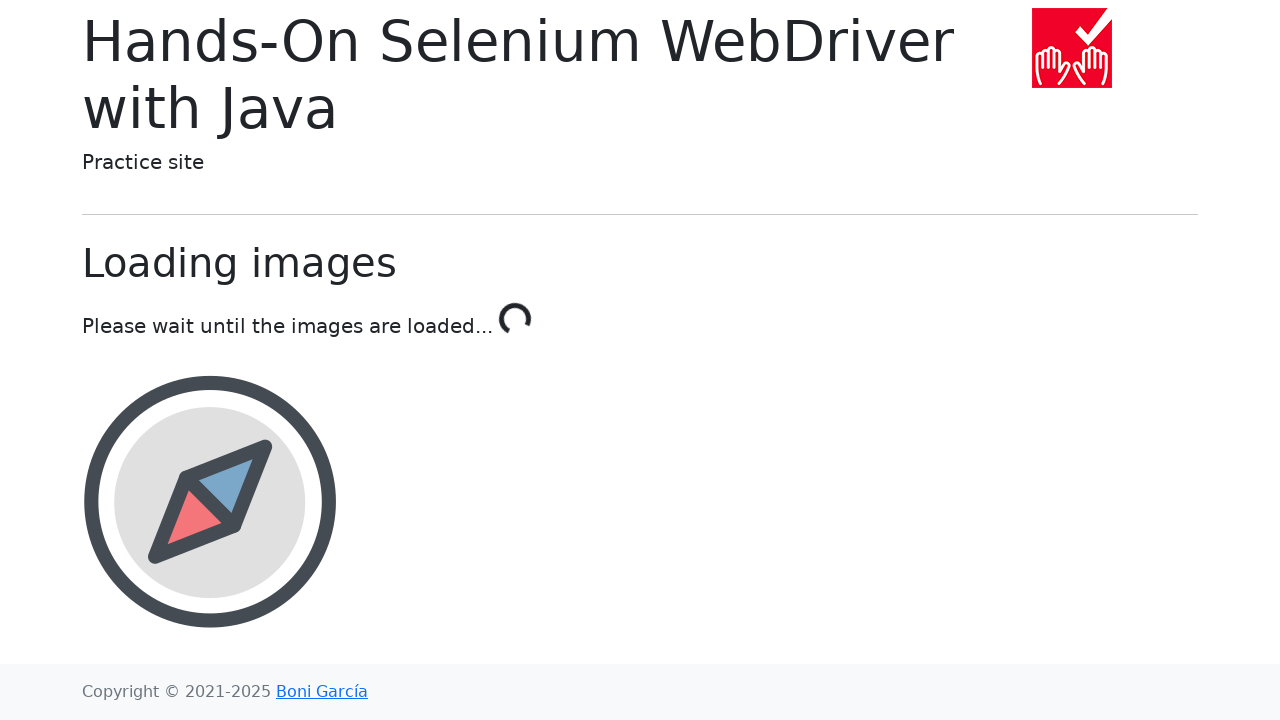

Navigated to loading images page
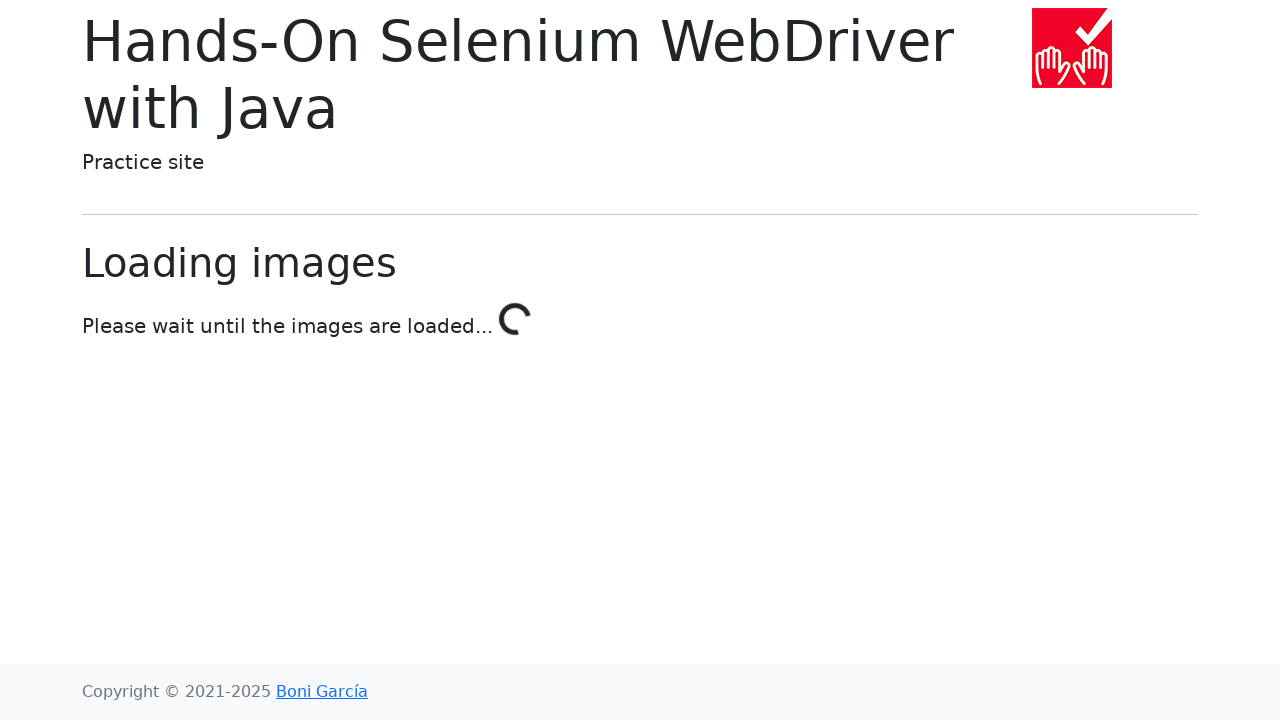

Landscape image loaded and became visible
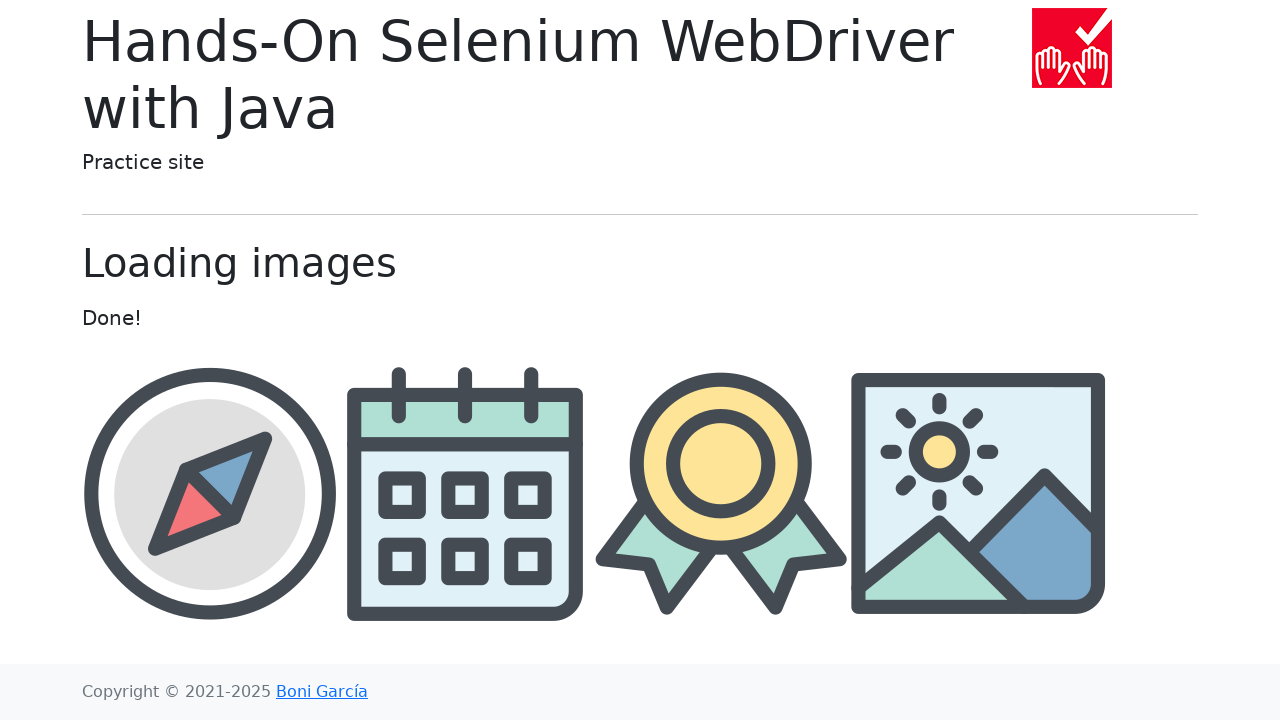

Confirmed landscape image is displayed
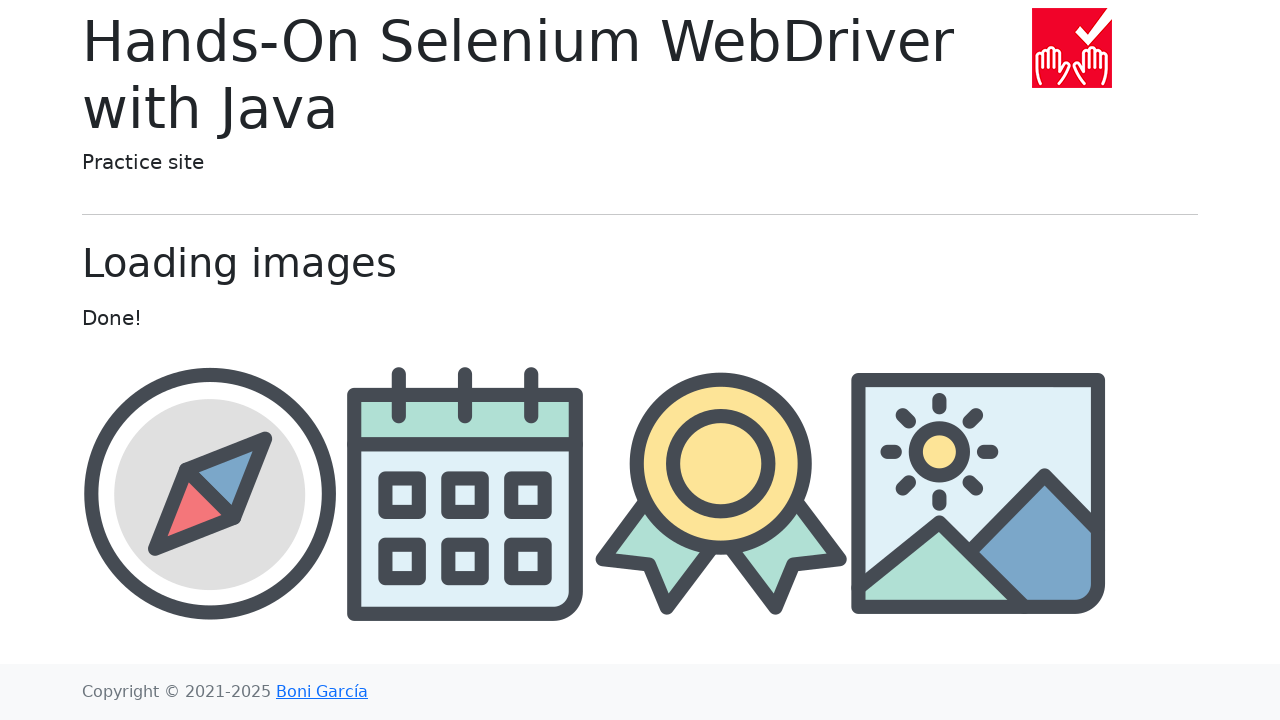

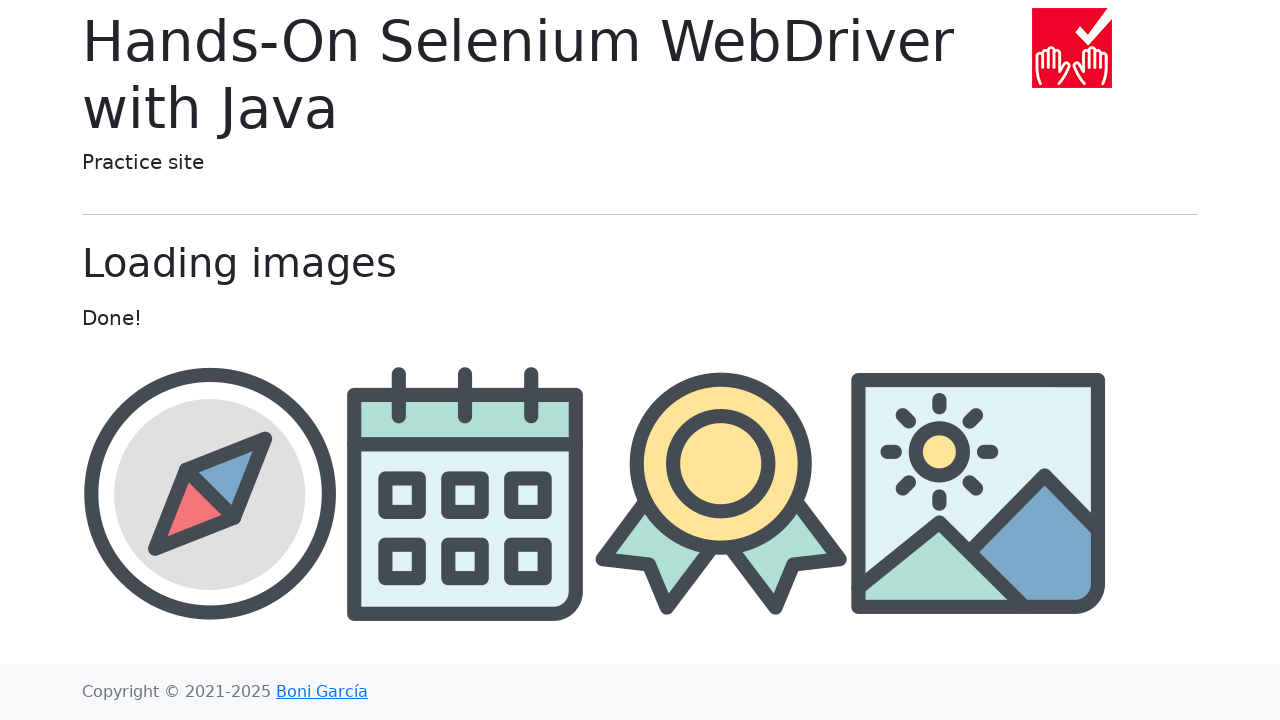